Tests a simple form demo page by locating a message input field and performing a click followed by a right-click (context click) action on it

Starting URL: https://www.lambdatest.com/selenium-playground/simple-form-demo

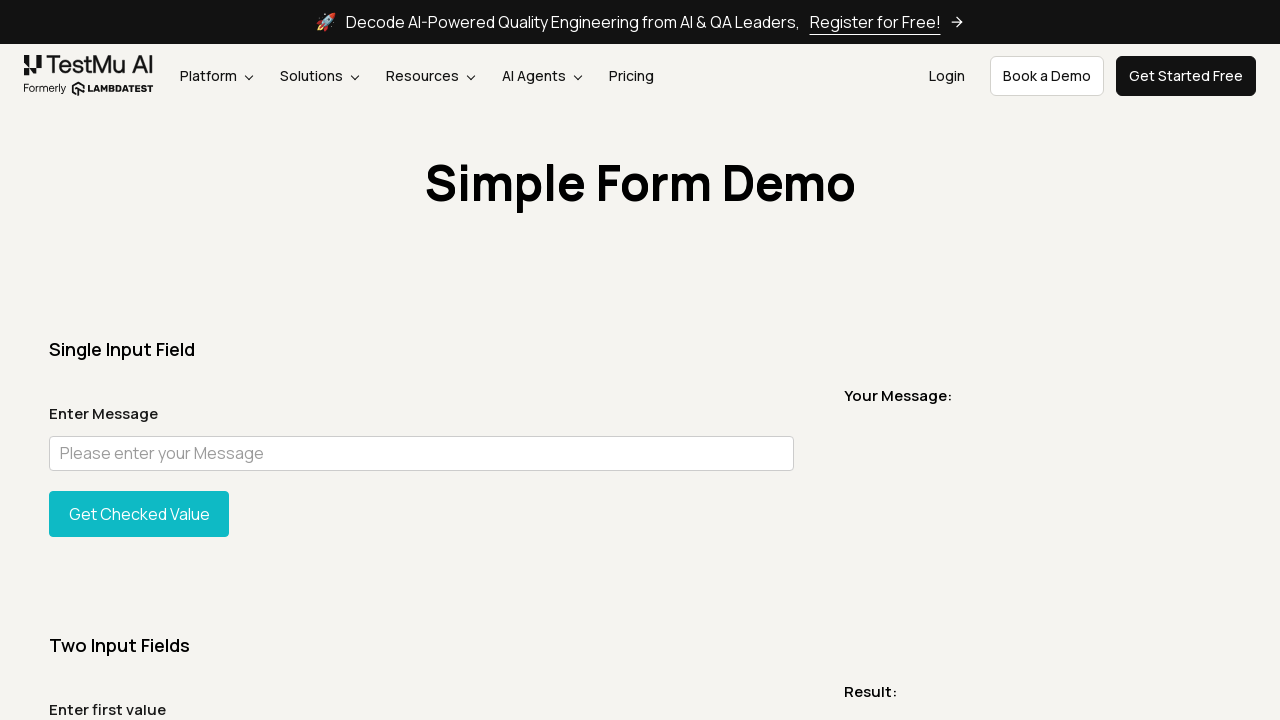

Waited for message input field to be visible
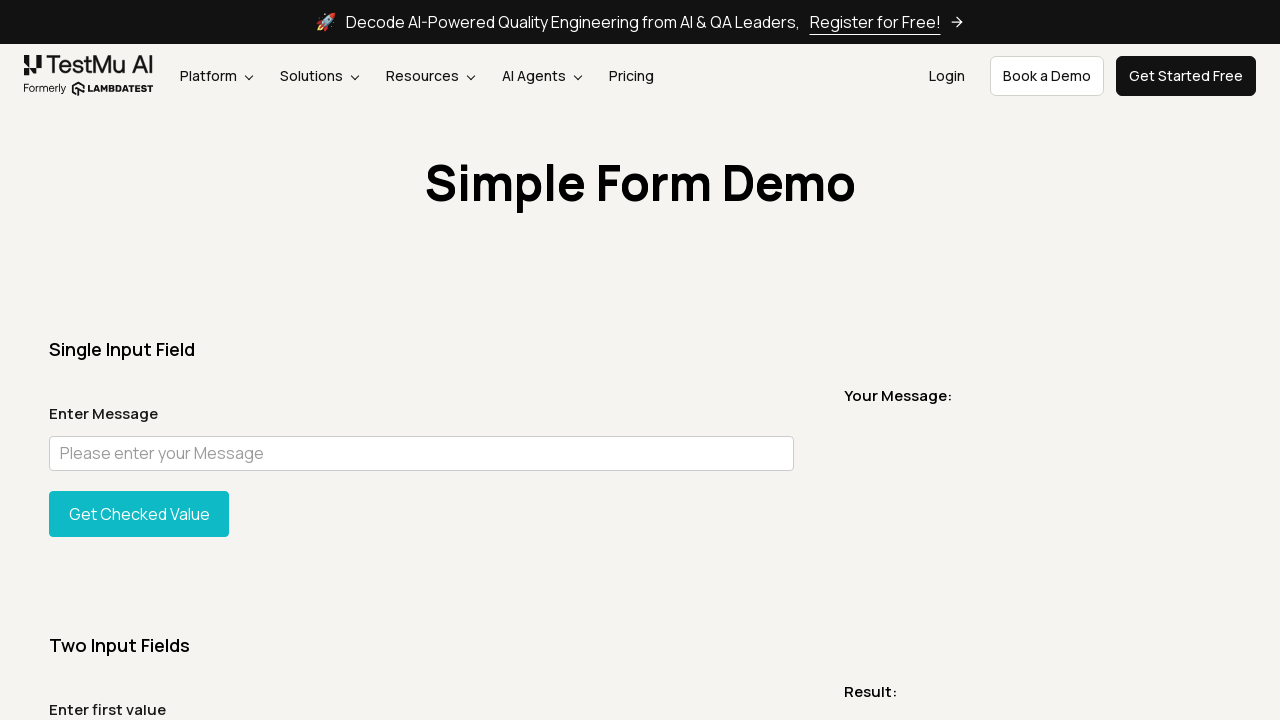

Clicked on the message input field at (421, 453) on #user-message
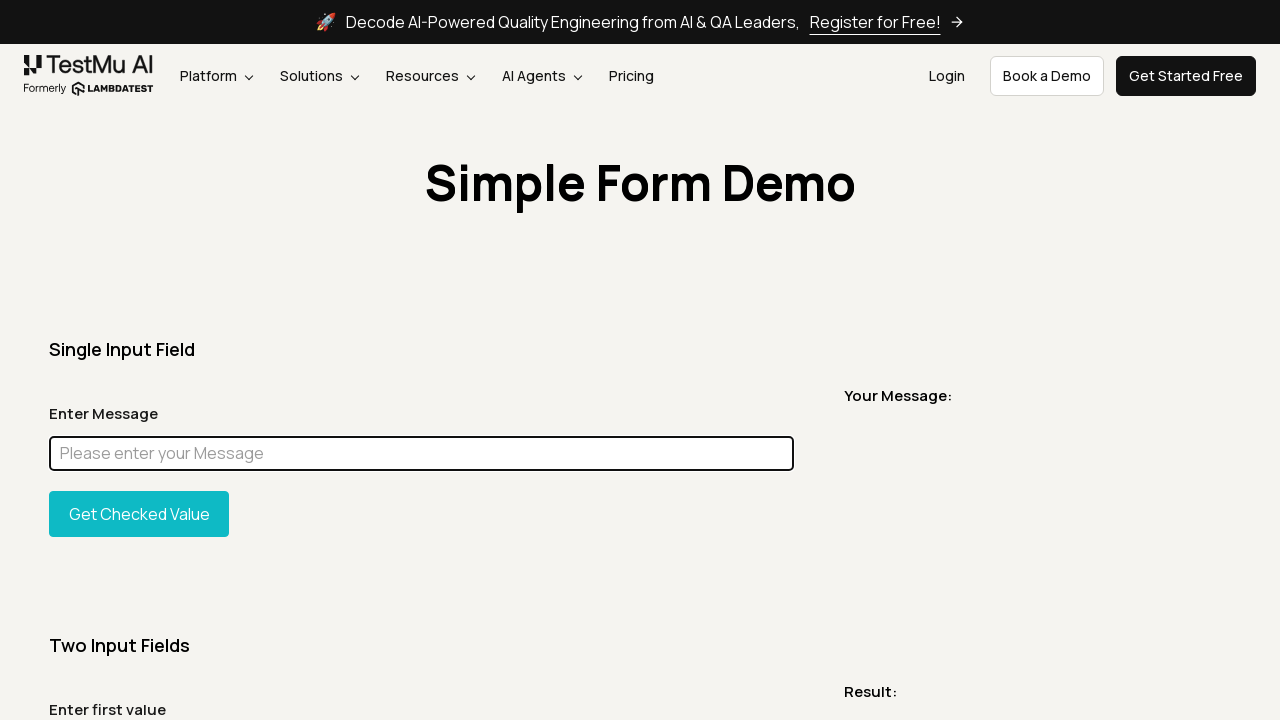

Performed right-click (context click) on the message input field at (421, 453) on #user-message
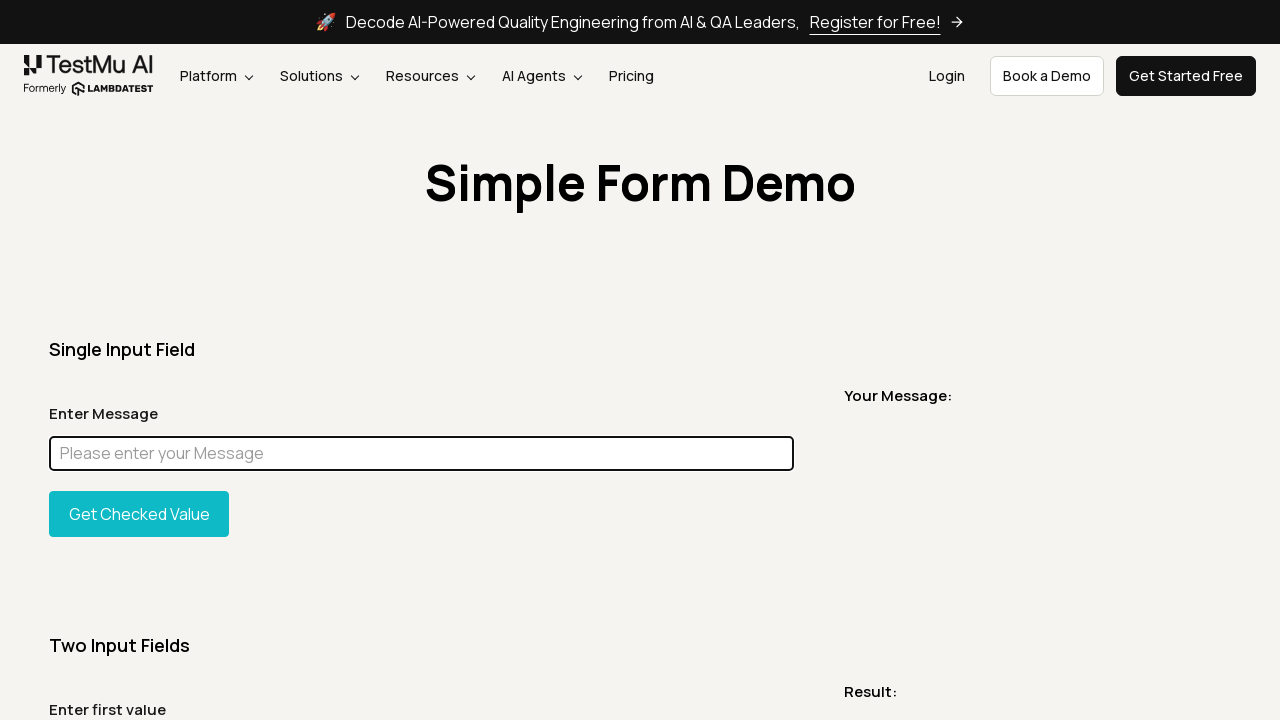

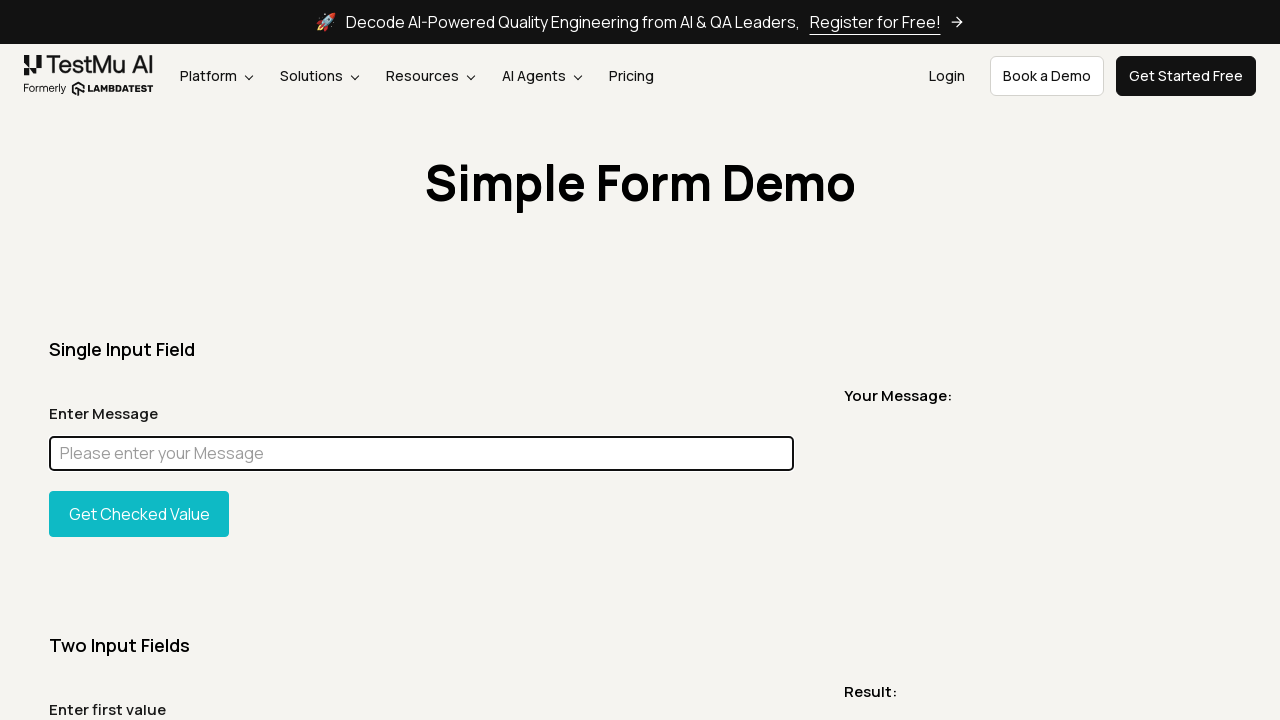